Tests calendar date picker functionality by selecting a specific date (June 15, 2027) through year, month, and day navigation

Starting URL: https://rahulshettyacademy.com/seleniumPractise/#/offers

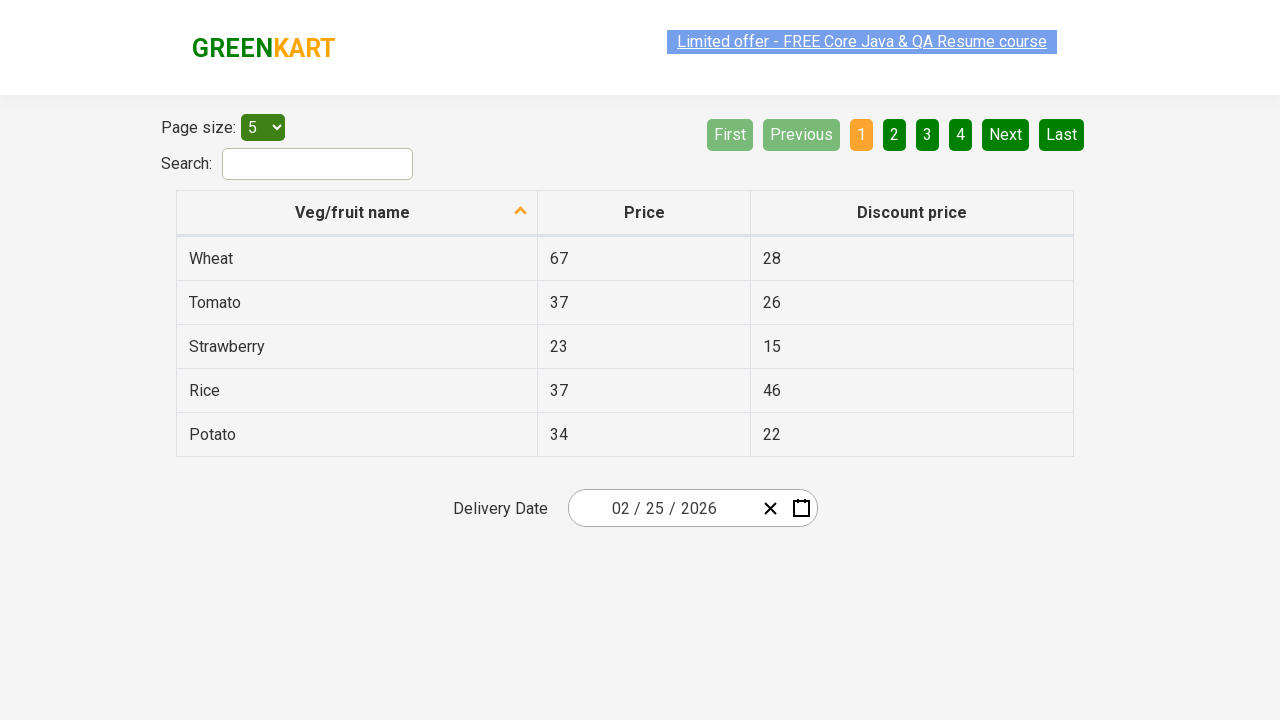

Clicked on calendar picker to open date selection at (662, 508) on .react-date-picker__inputGroup
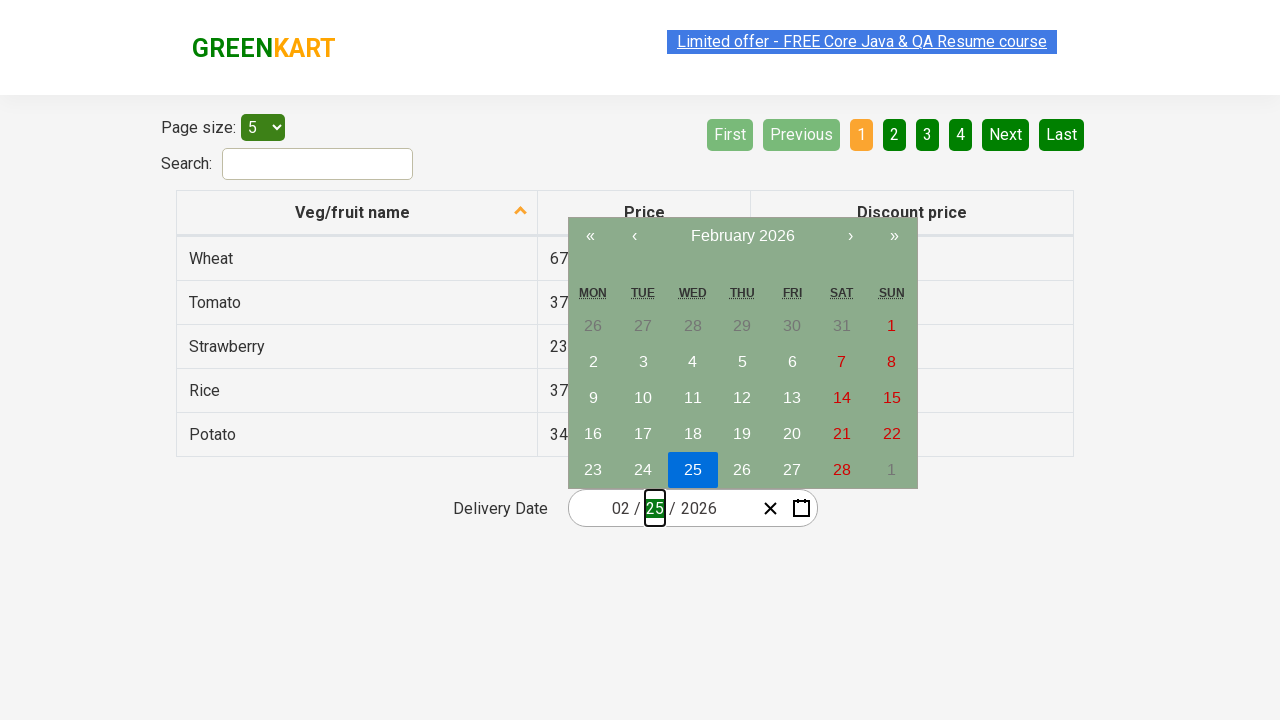

Clicked navigation label to navigate to year view at (742, 236) on .react-calendar__navigation__label
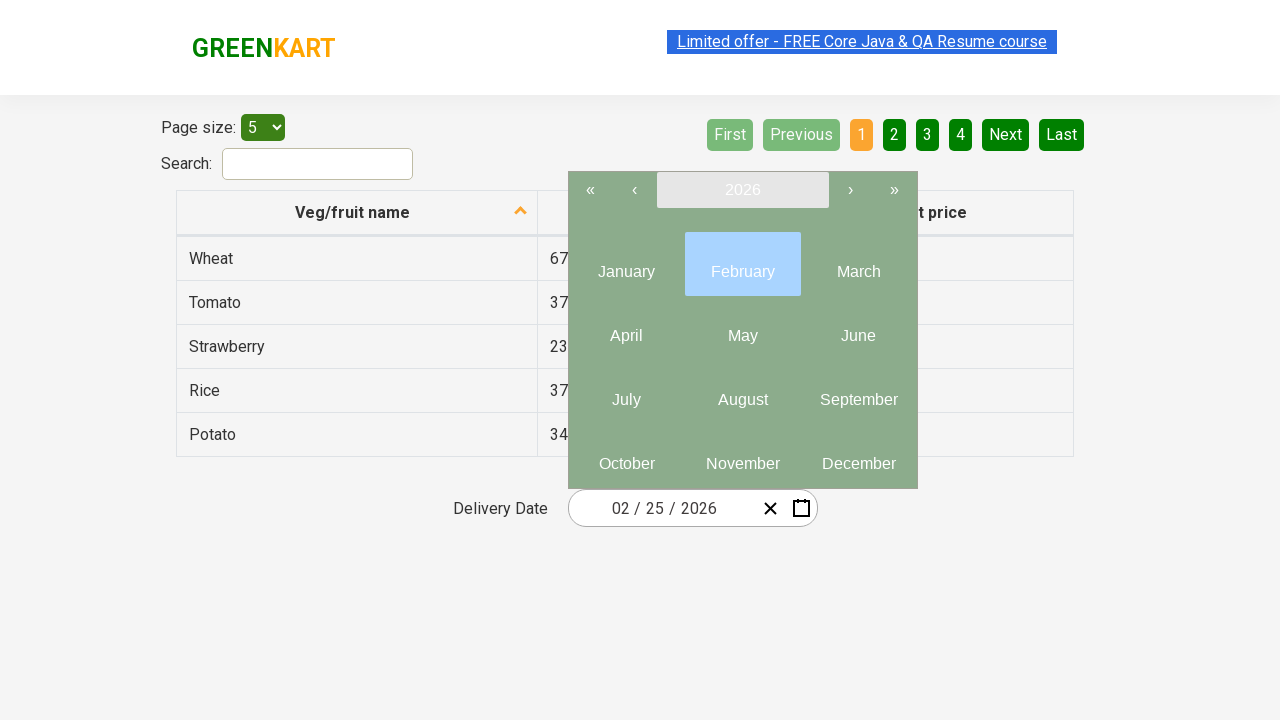

Clicked navigation label to navigate to decade view at (742, 190) on .react-calendar__navigation__label
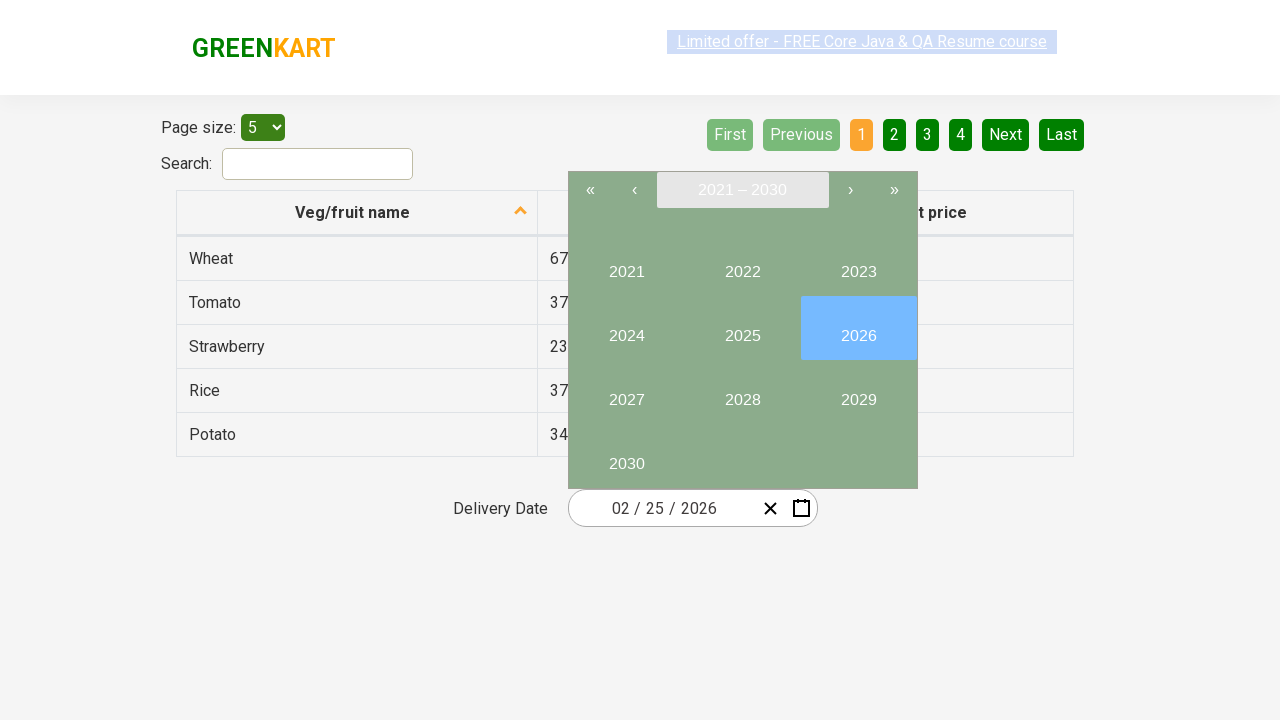

Selected year 2027 at (626, 392) on internal:text="2027"i
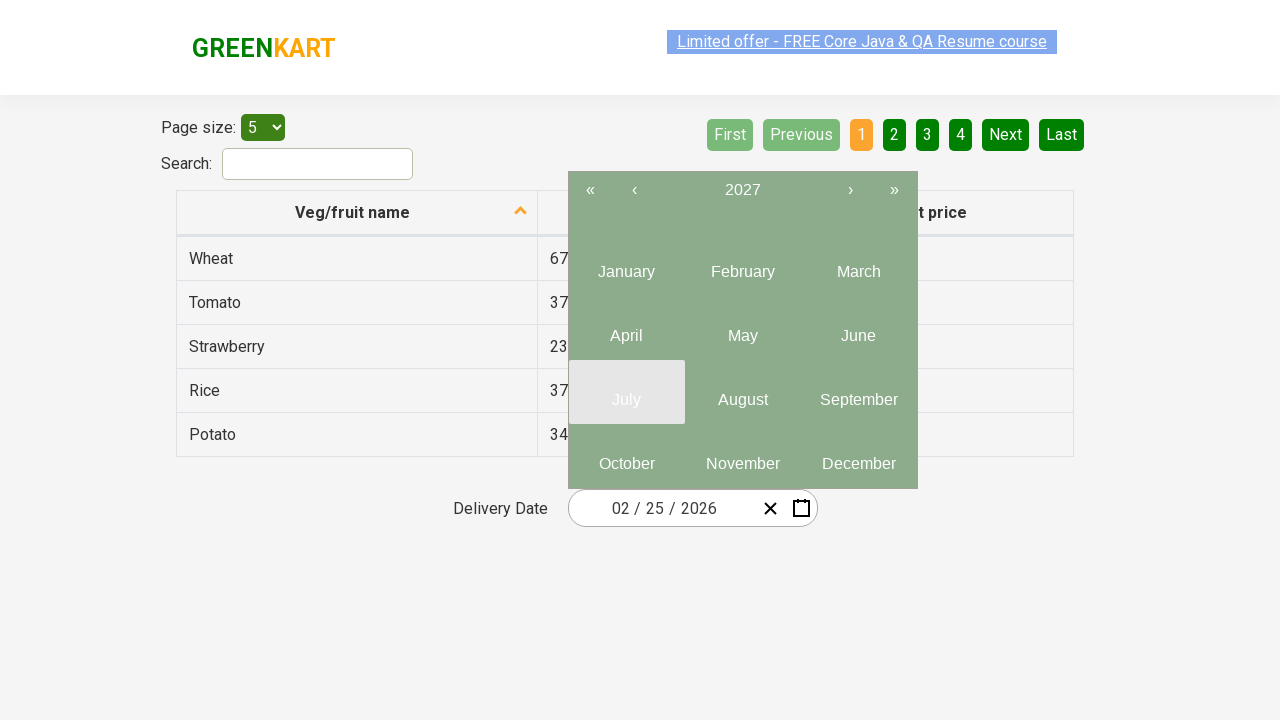

Selected month 6 (June) at (858, 328) on .react-calendar__year-view__months__month >> nth=5
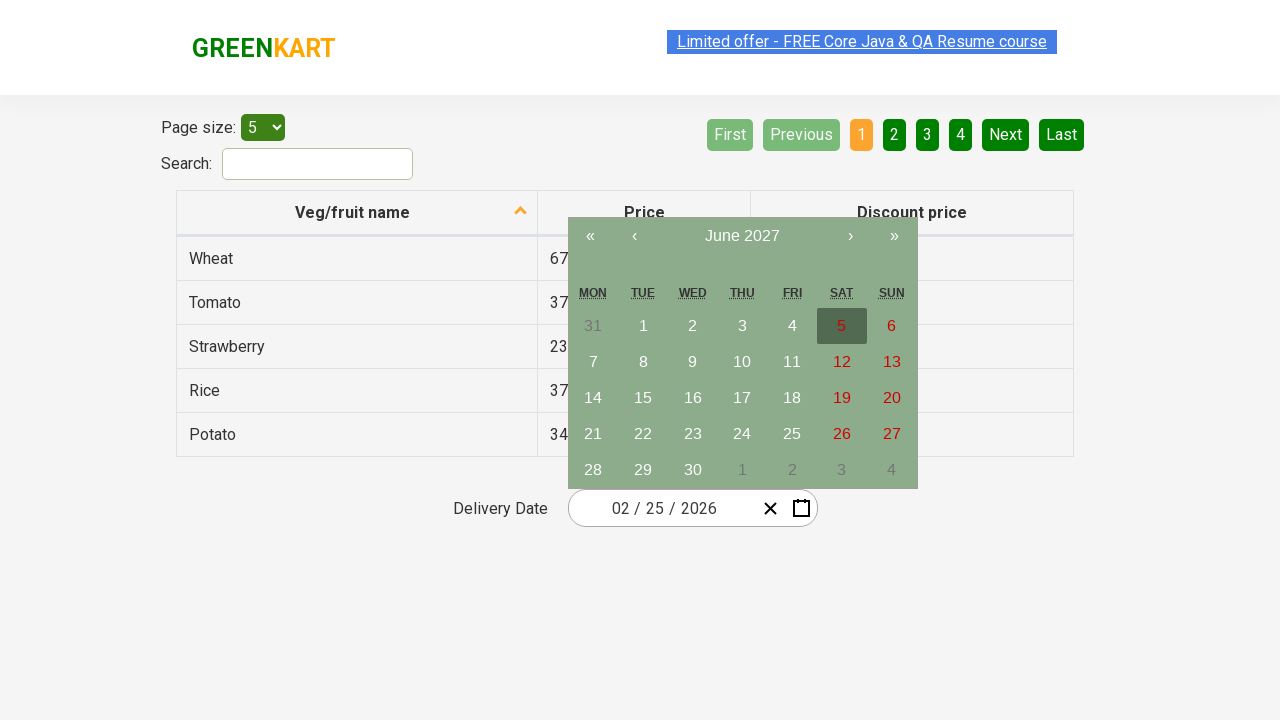

Selected day 15 at (643, 398) on //abbr[text()='15']
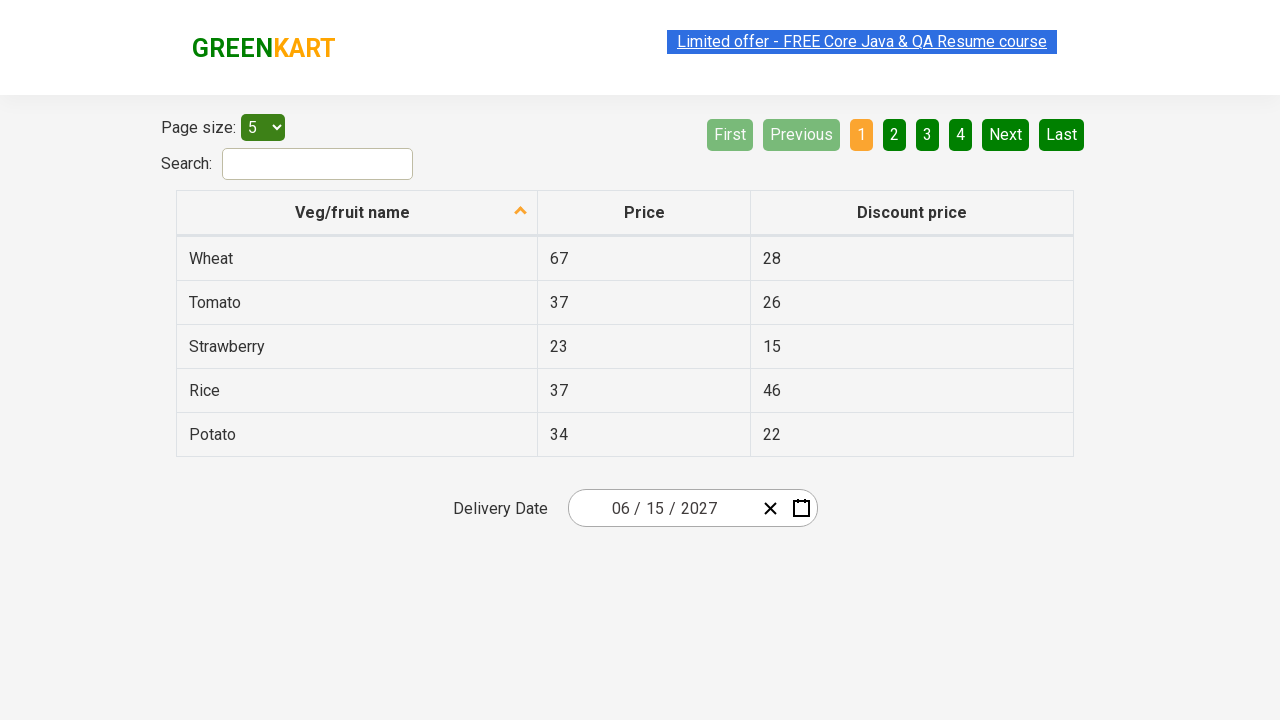

Verified date field 0: expected 6, got 6
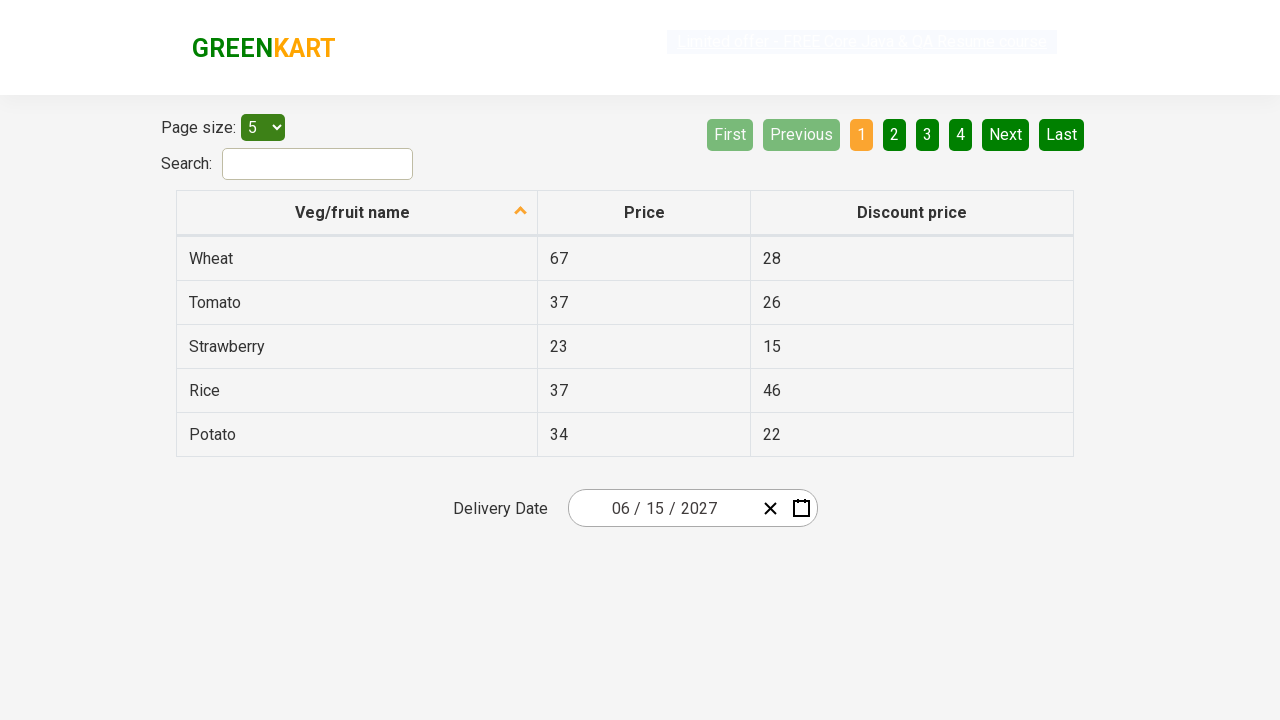

Verified date field 1: expected 15, got 15
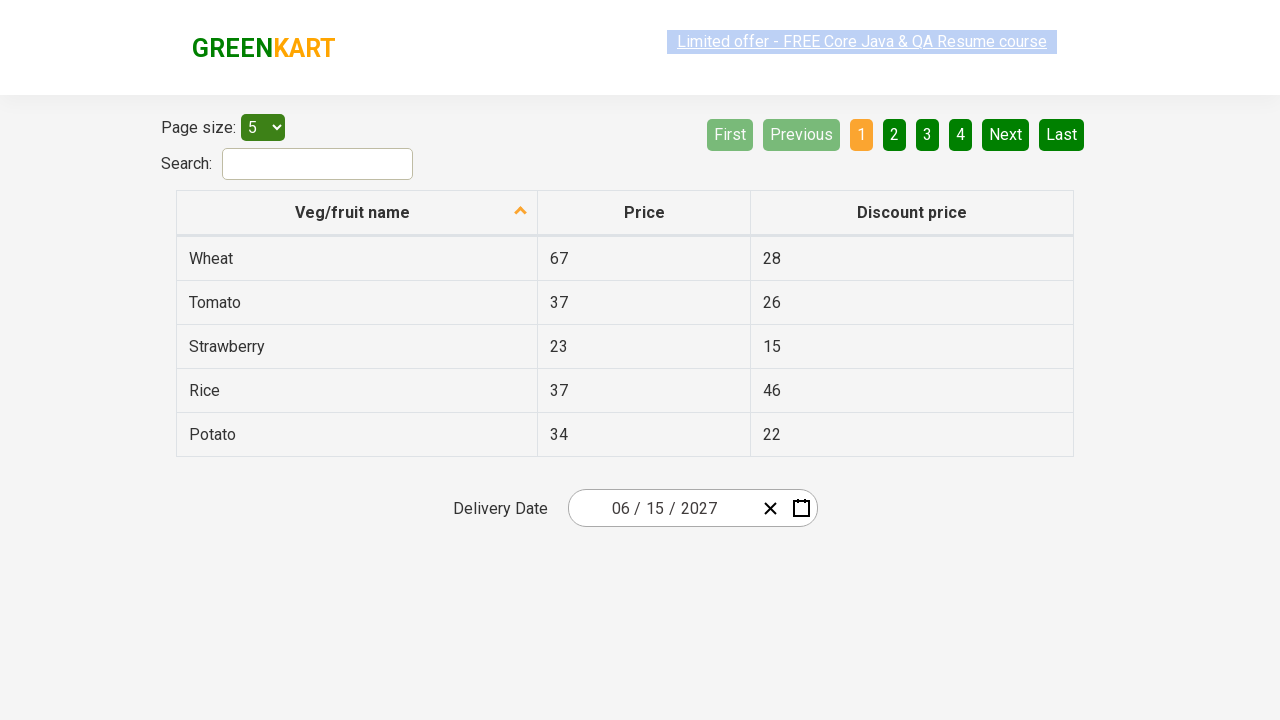

Verified date field 2: expected 2027, got 2027
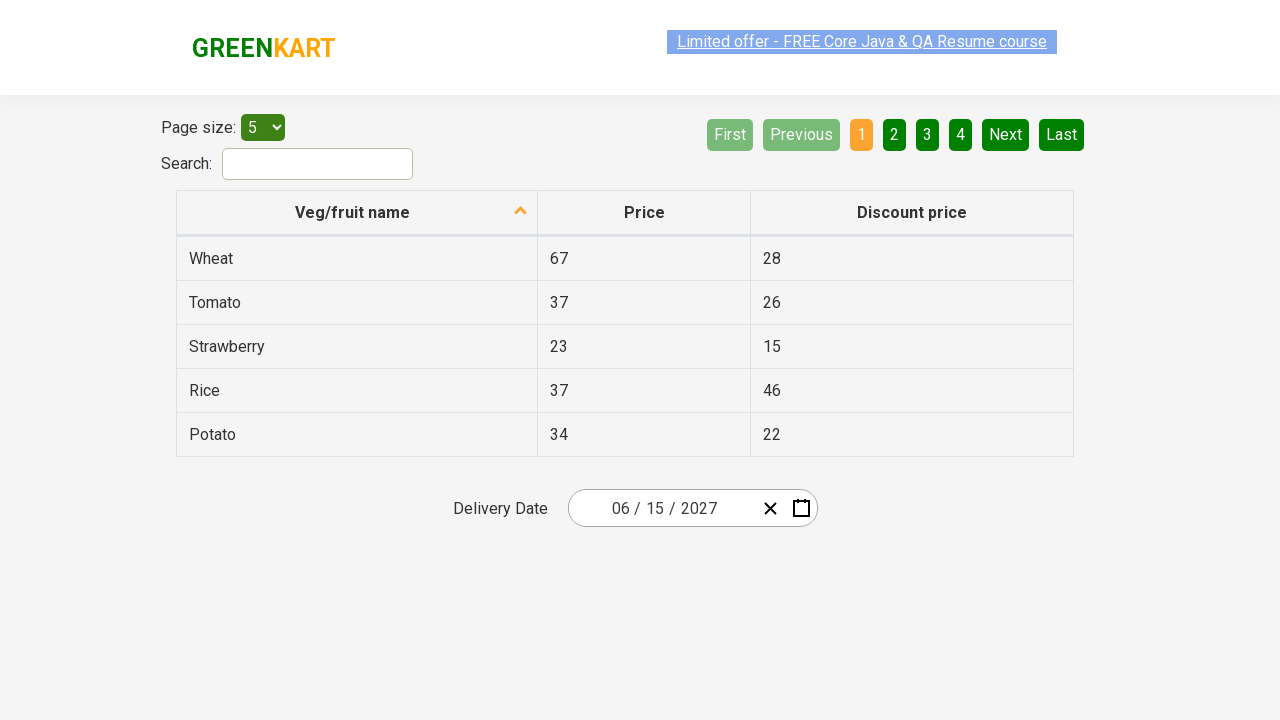

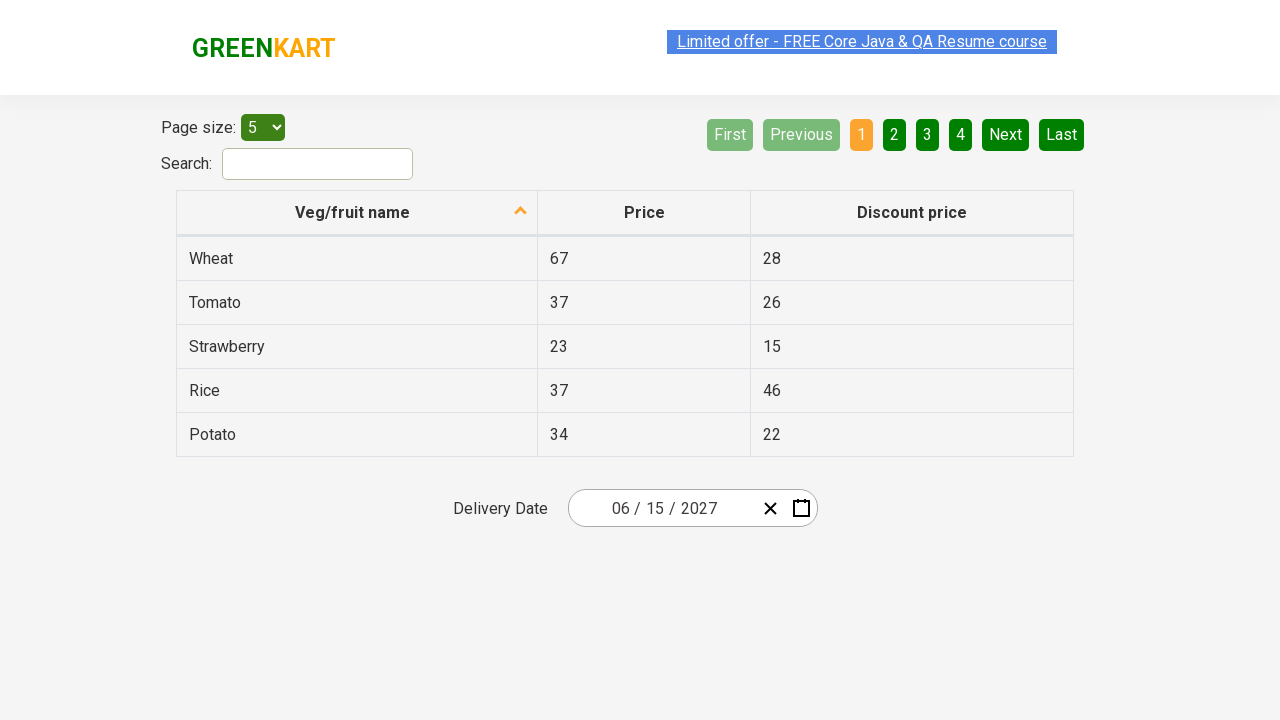